Tests a data types form by filling in all fields except zip code, submitting the form, and verifying that the empty zip code field is highlighted red while all other fields are highlighted green.

Starting URL: https://bonigarcia.dev/selenium-webdriver-java/data-types.html

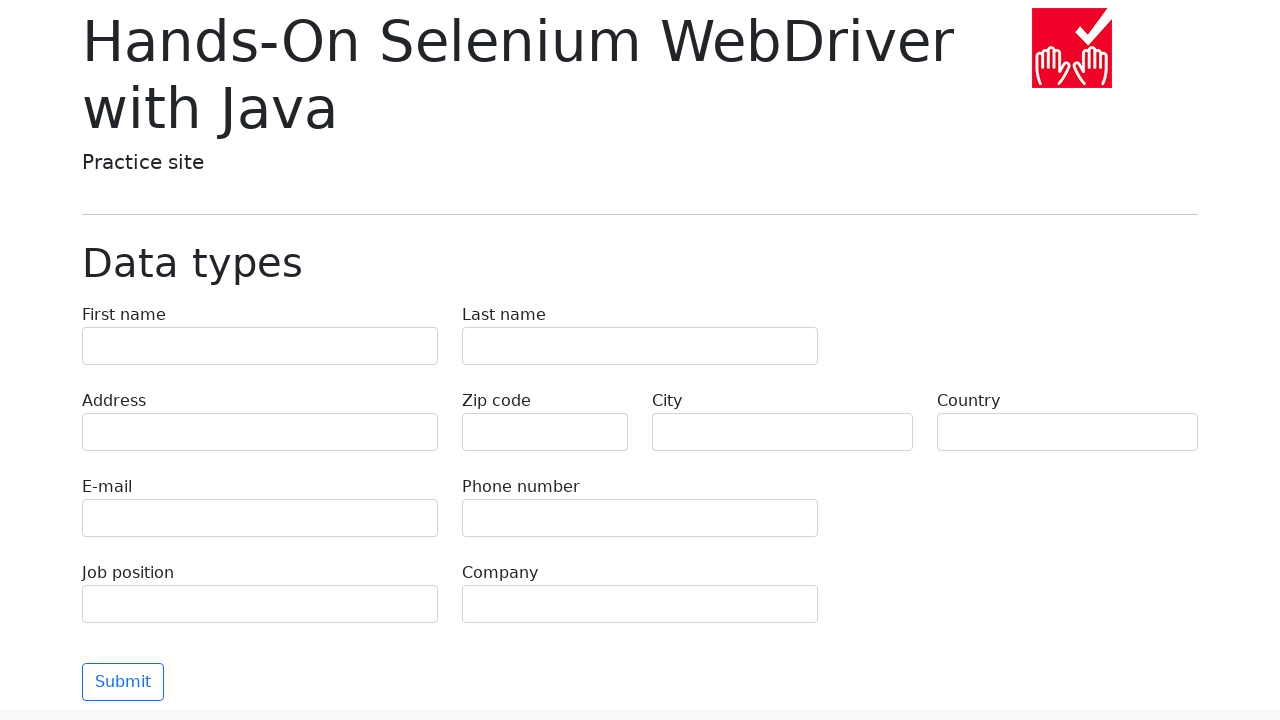

Filled first name field with 'Иван' on input[name='first-name']
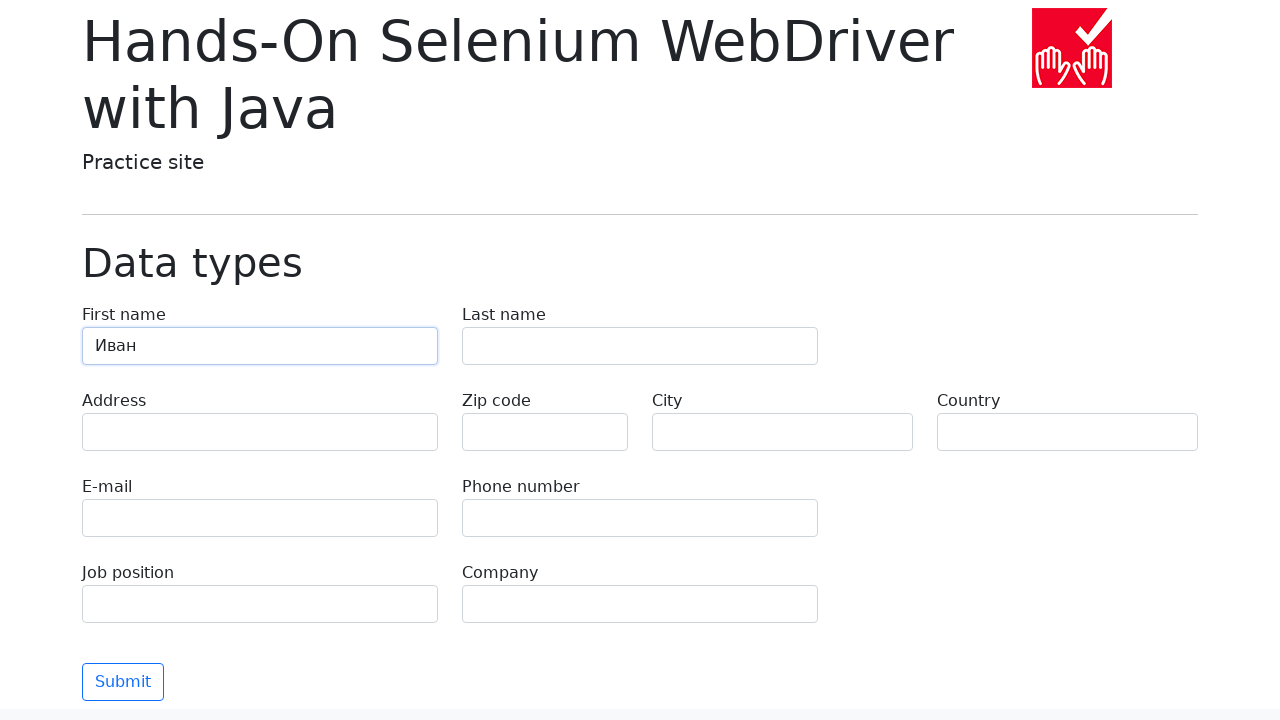

Filled last name field with 'Петров' on input[name='last-name']
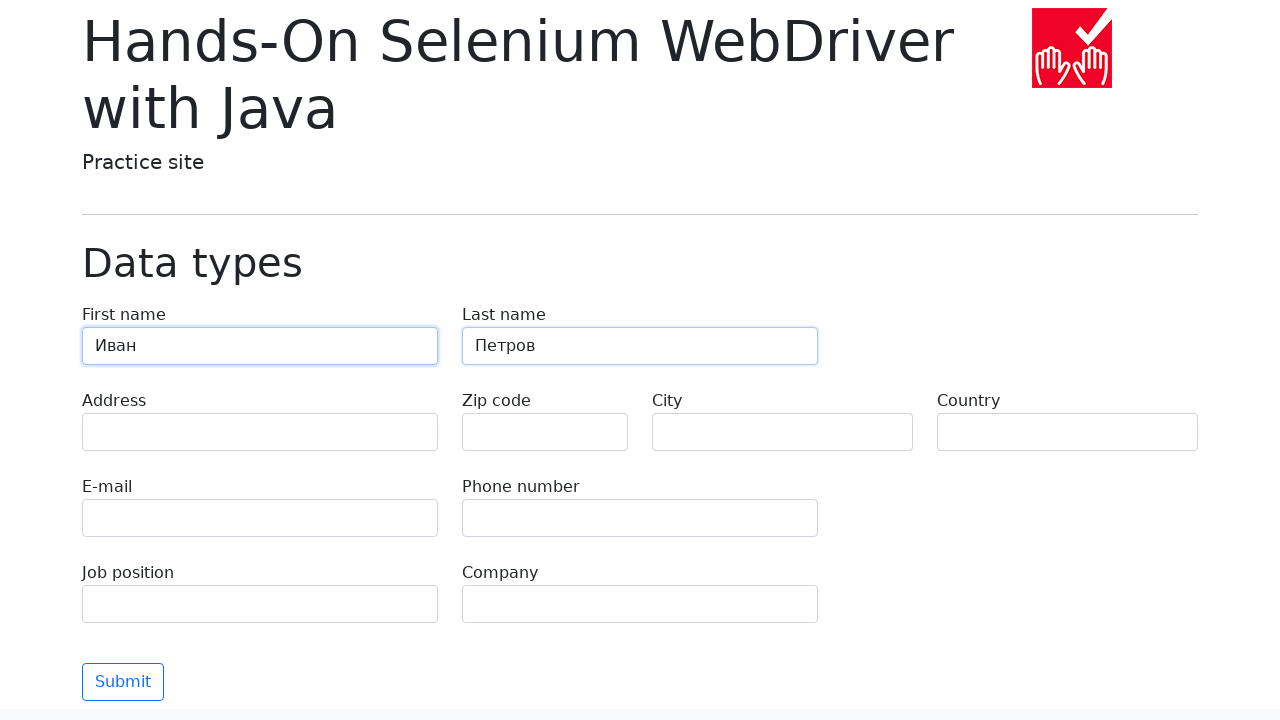

Filled address field with 'Ленина, 55-3' on input[name='address']
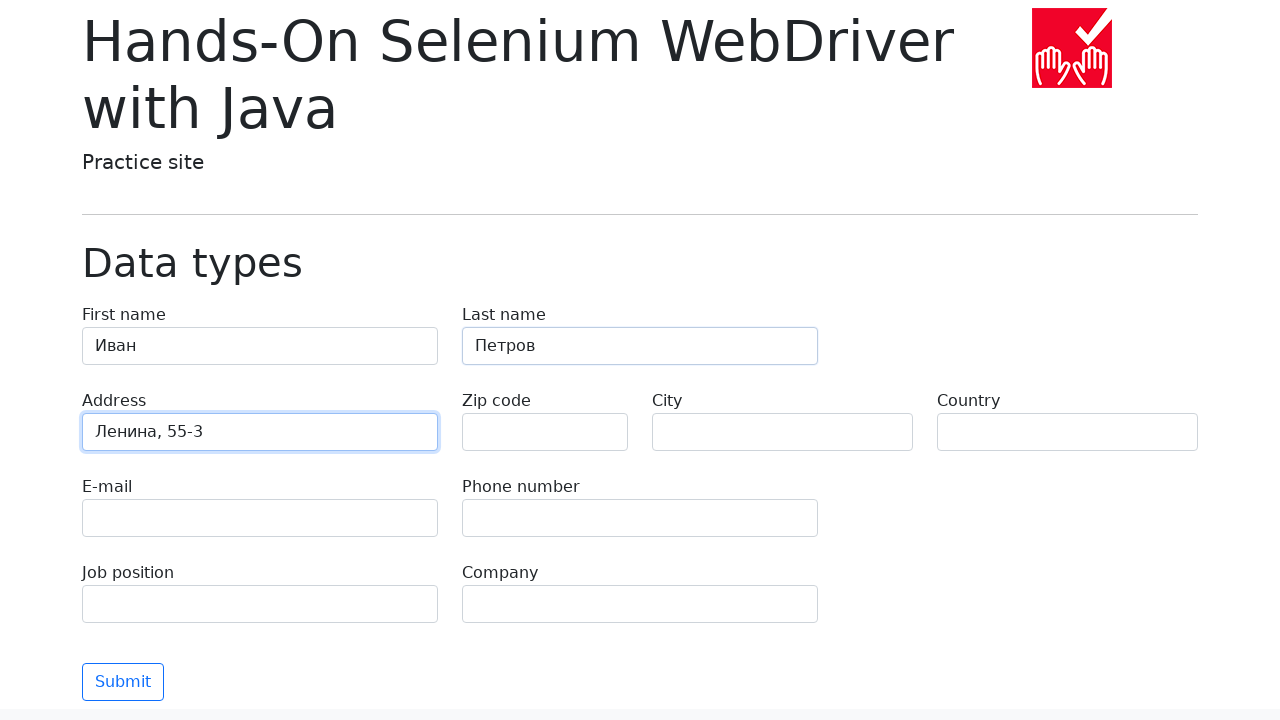

Filled email field with 'test@skypro.com' on input[name='e-mail']
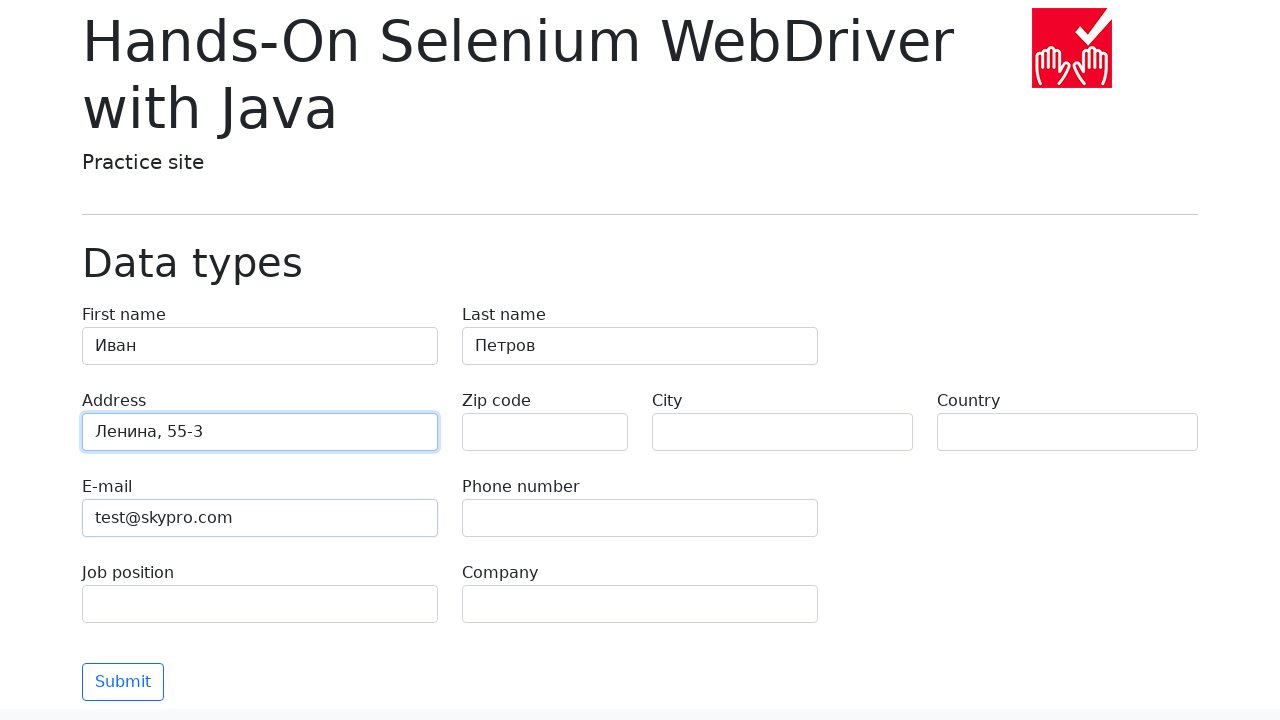

Filled phone field with '+7985899998787' on input[name='phone']
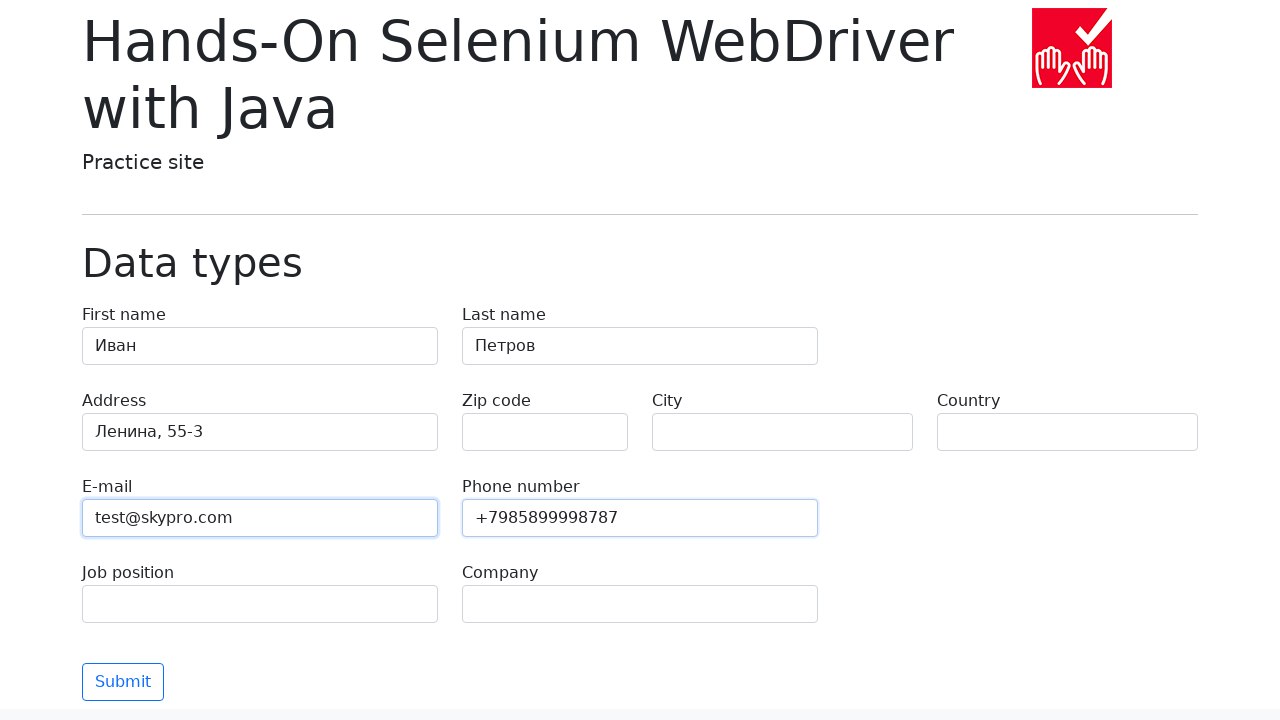

Left zip code field empty to test validation on input[name='zip-code']
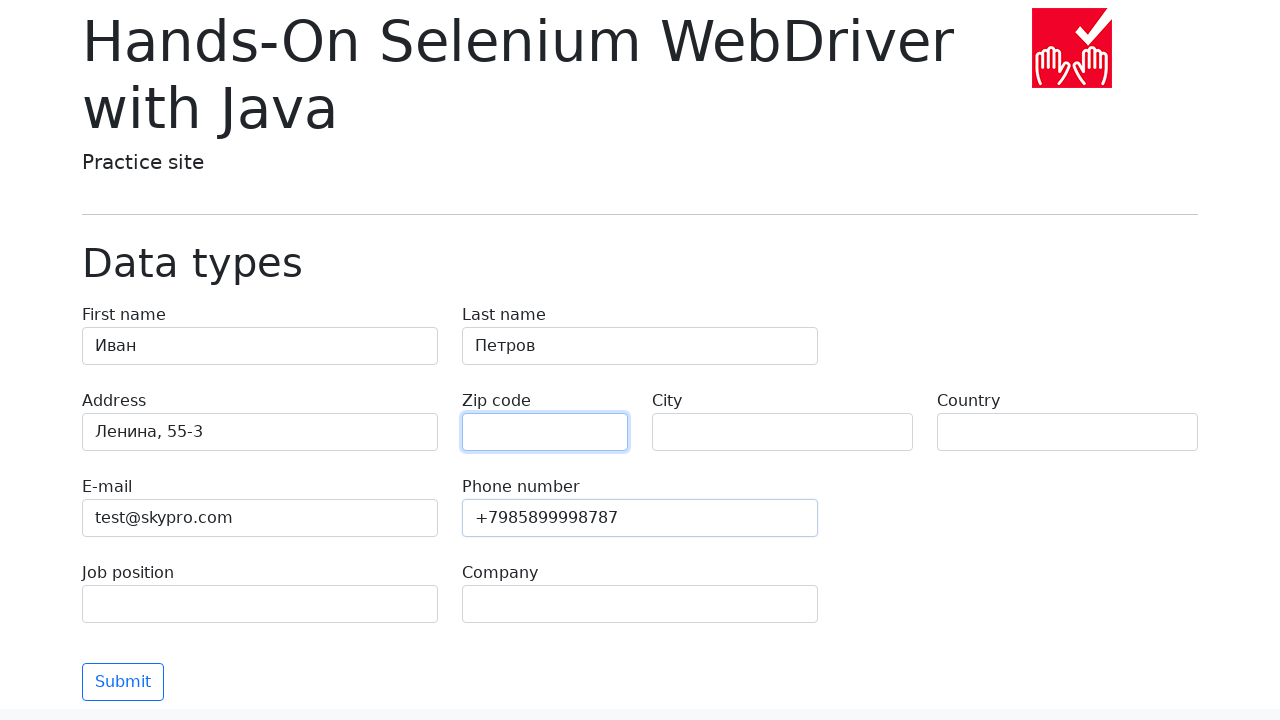

Filled city field with 'Москва' on input[name='city']
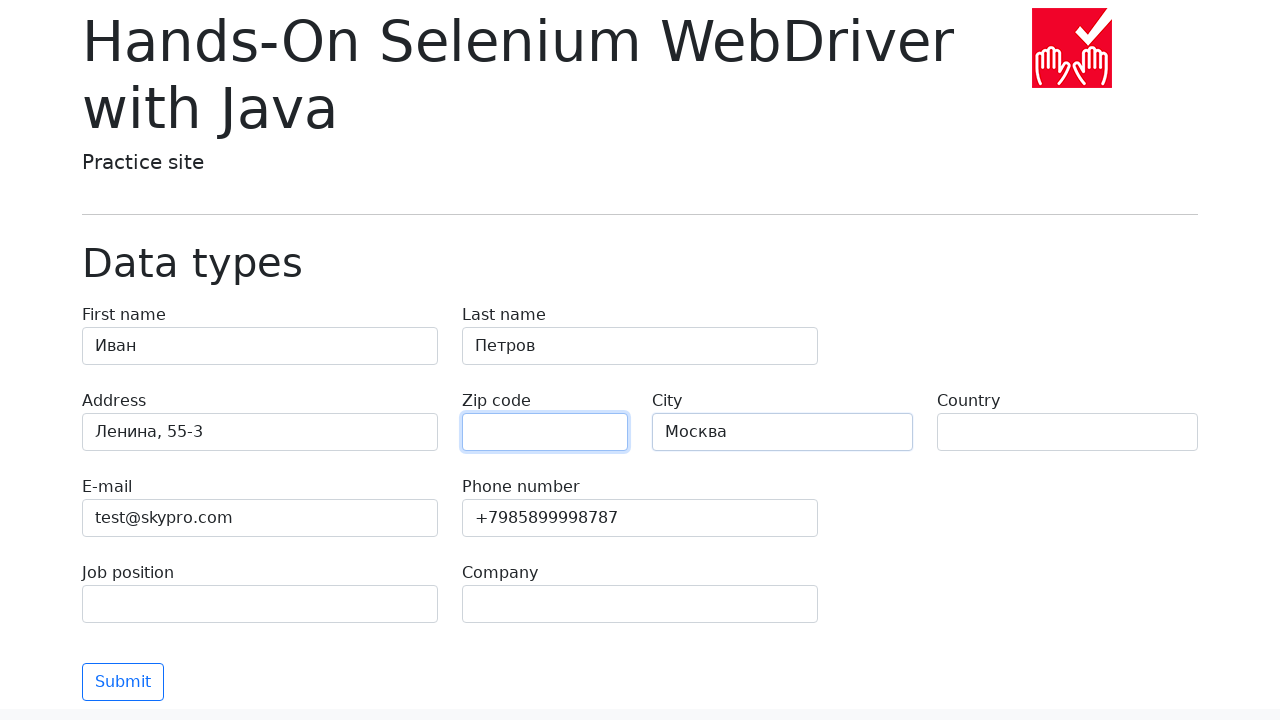

Filled country field with 'Россия' on input[name='country']
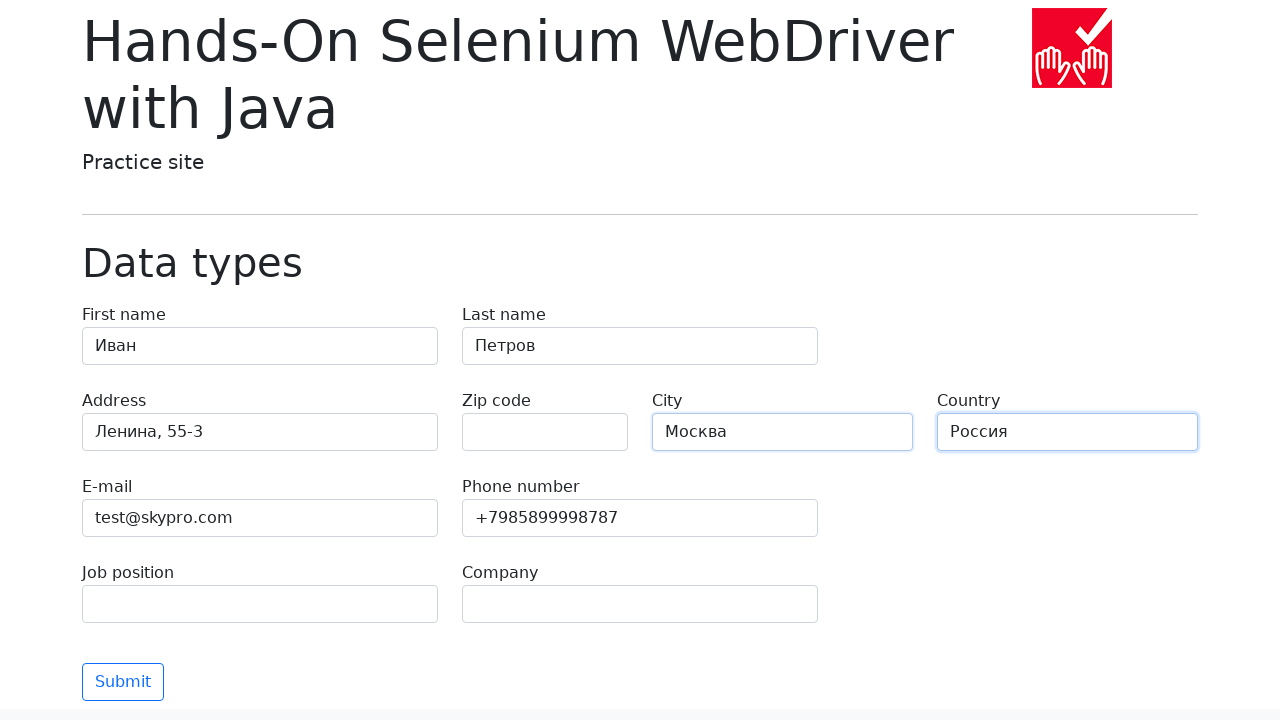

Filled job position field with 'QA' on input[name='job-position']
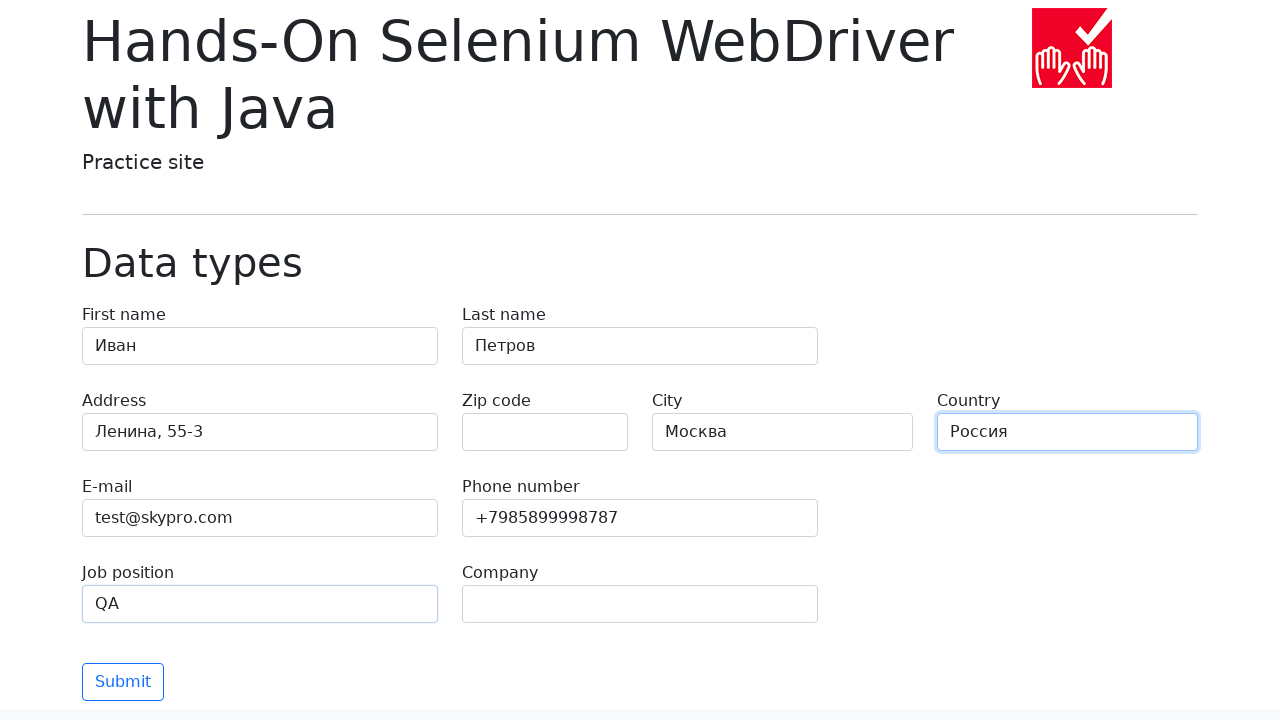

Filled company field with 'SkyPro' on input[name='company']
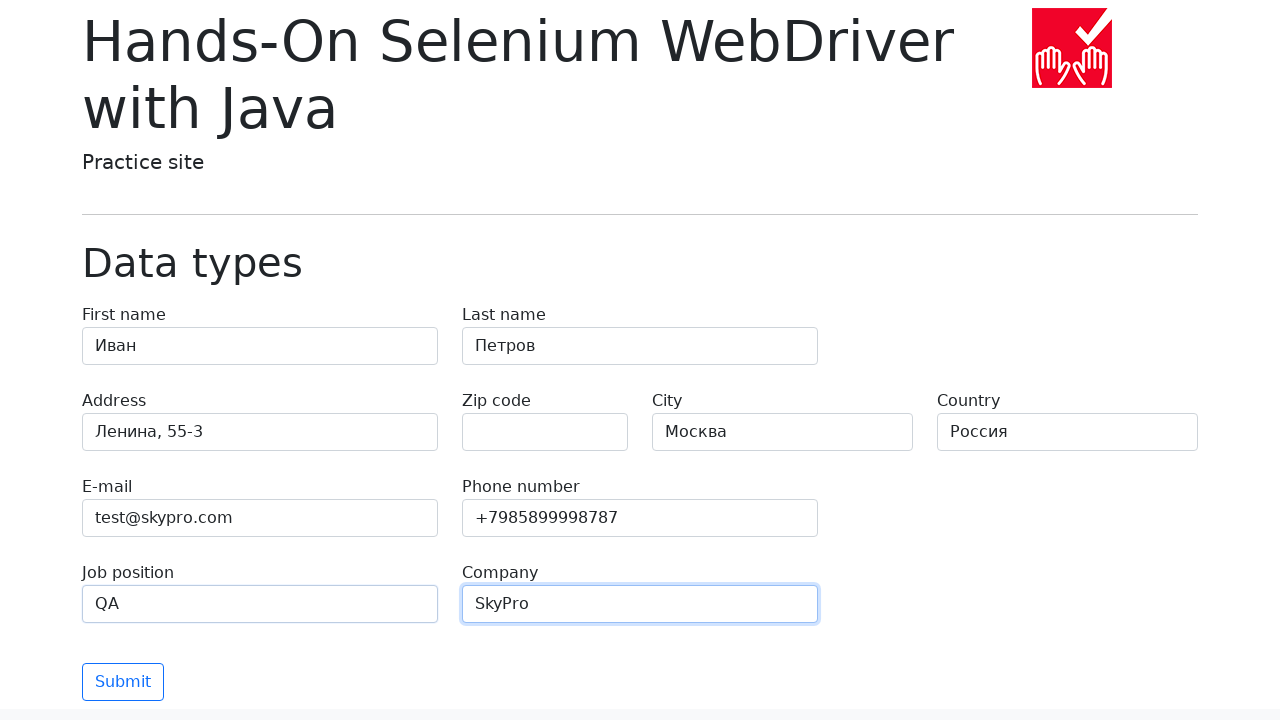

Clicked the Submit button at (123, 682) on .btn.btn-outline-primary.mt-3
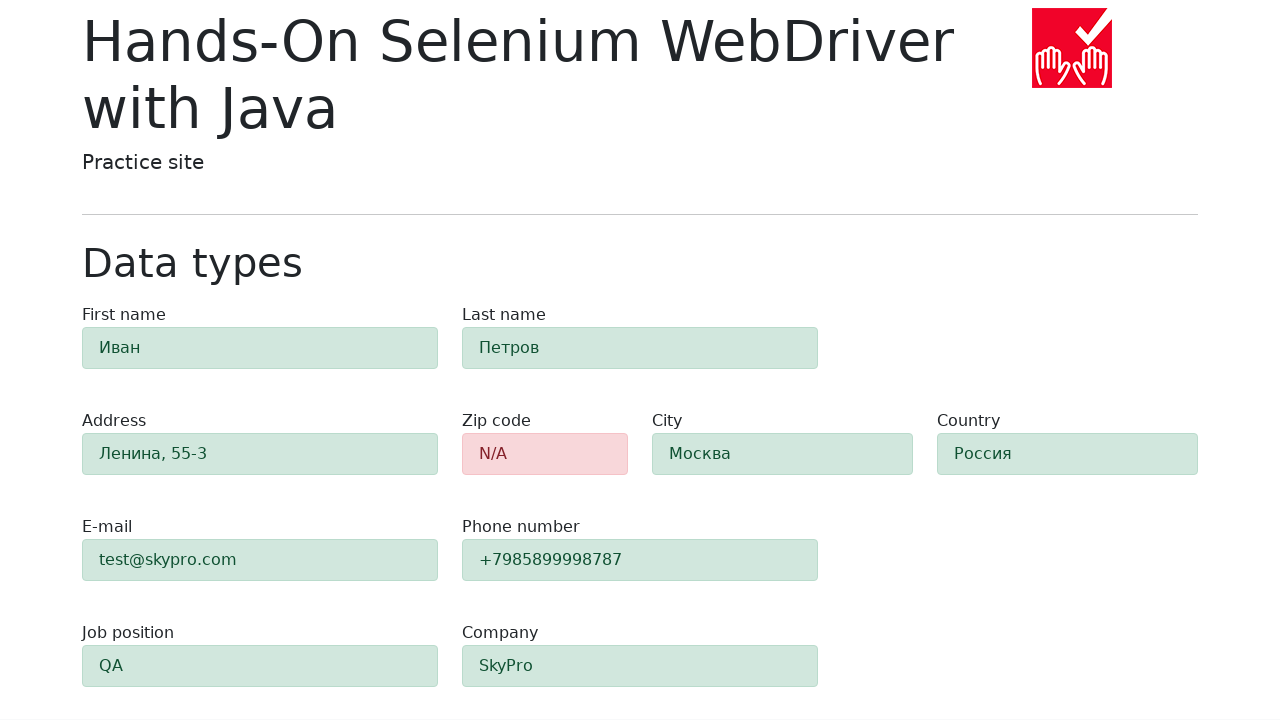

Form validation appeared and zip code error field is visible
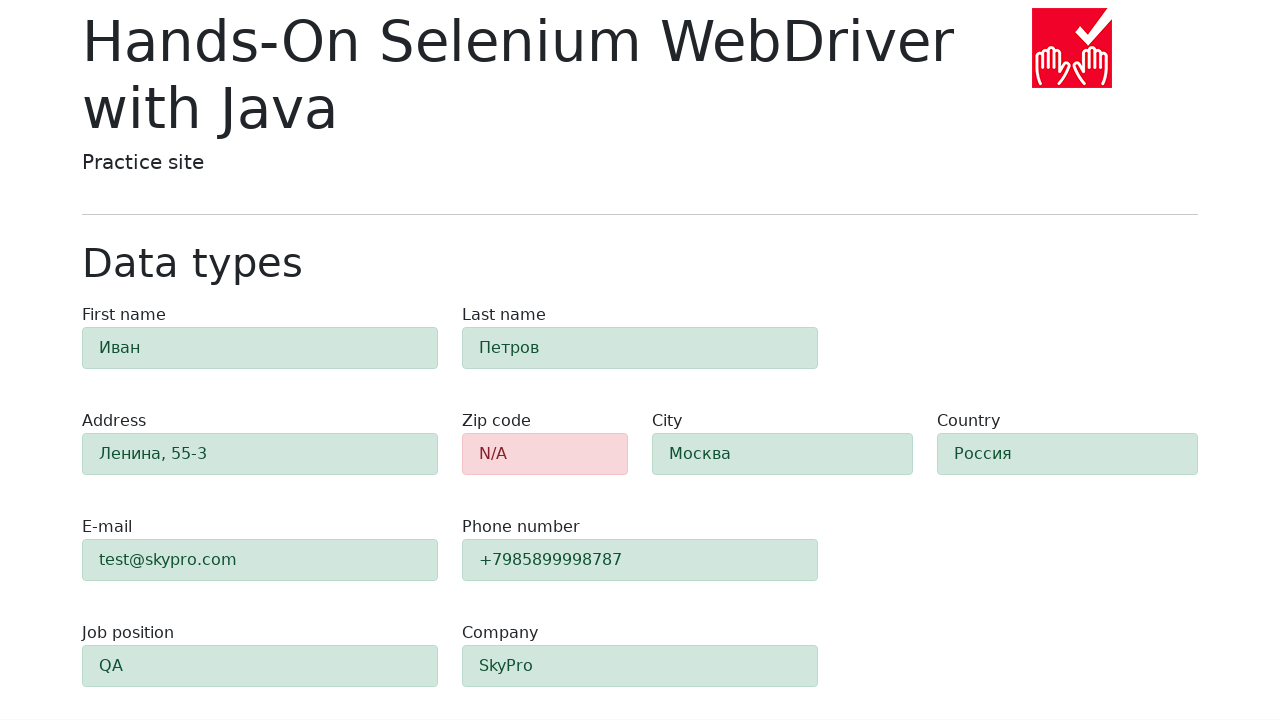

Located the zip code field element
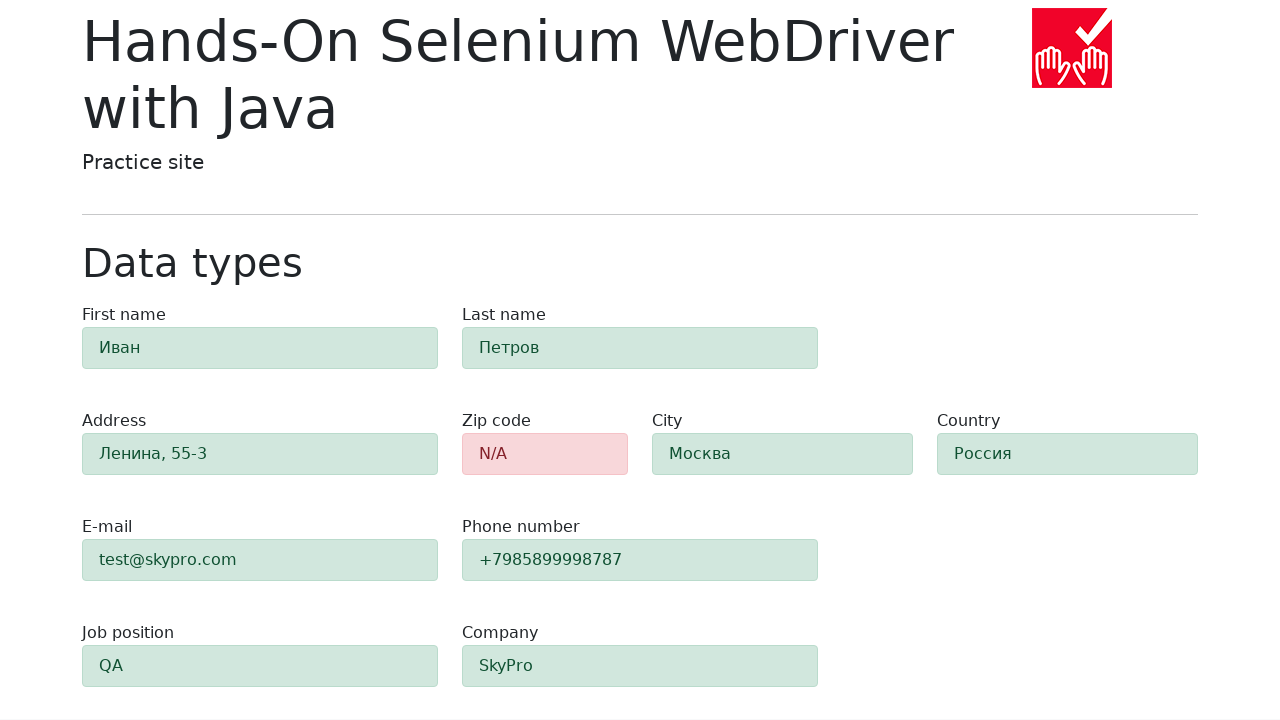

Verified zip code field is highlighted red with alert-danger class
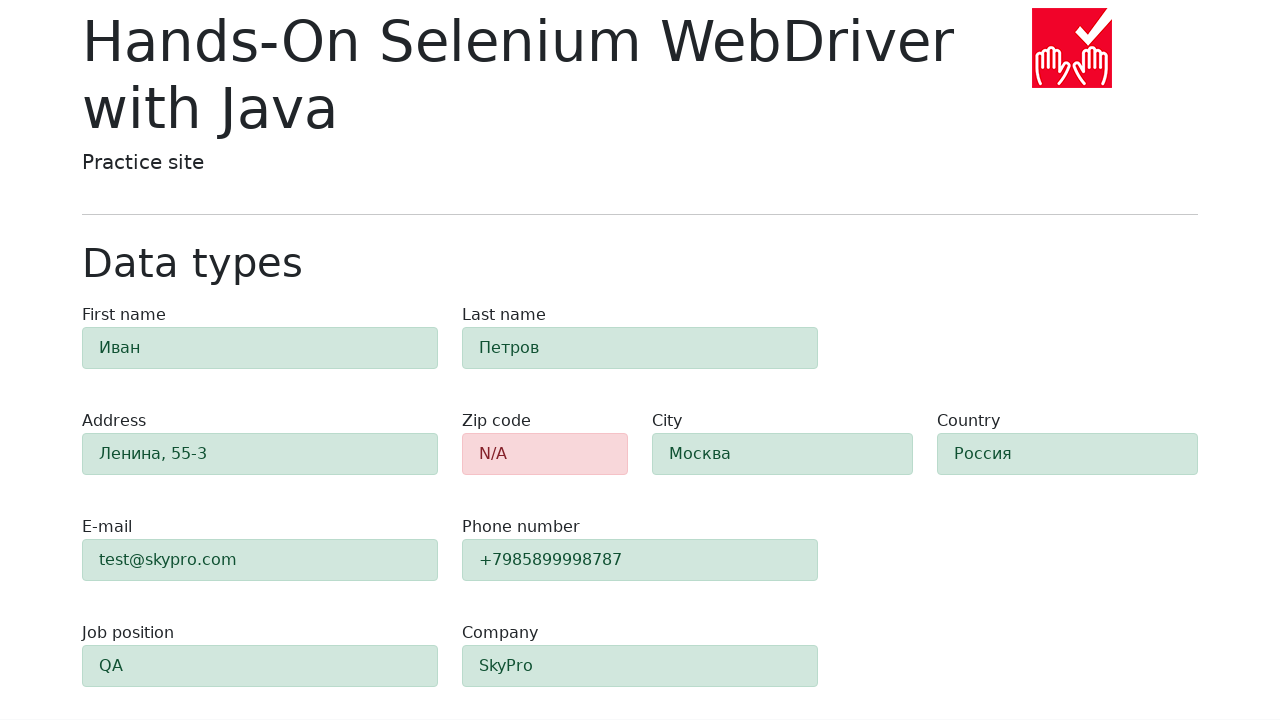

Located all green highlighted success fields
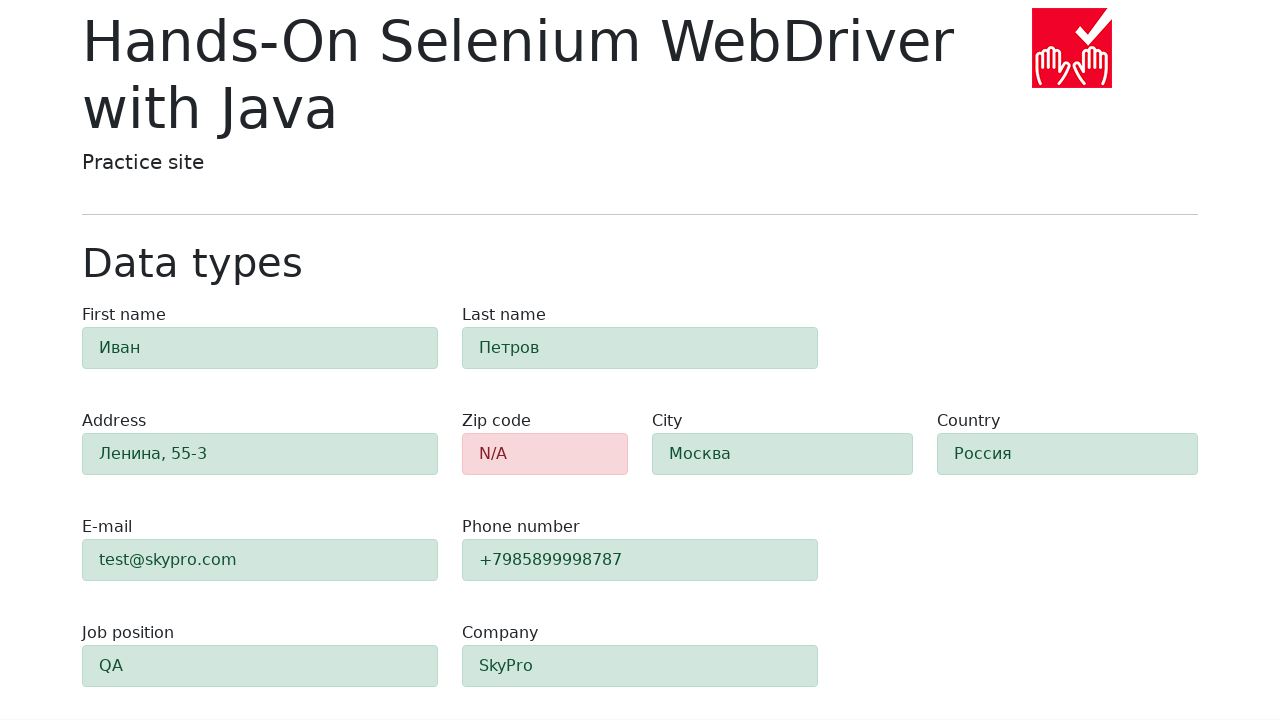

Verified that exactly 9 fields are highlighted green (all fields except zip code)
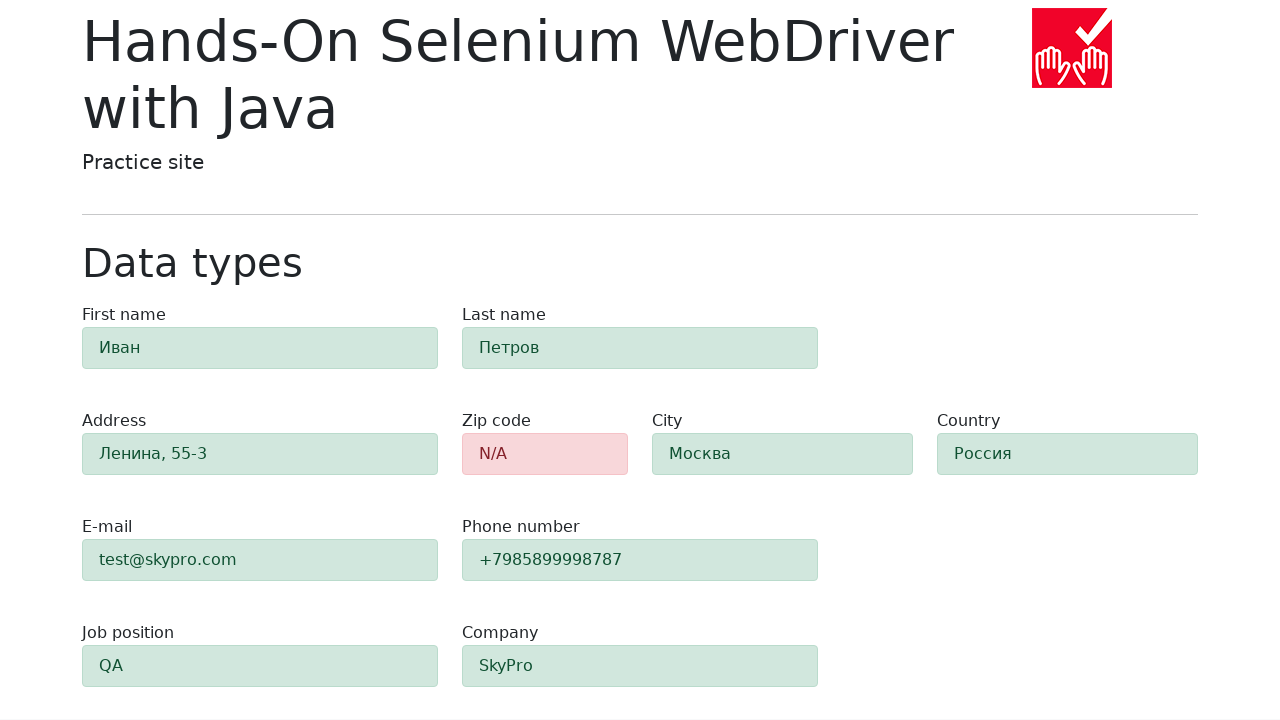

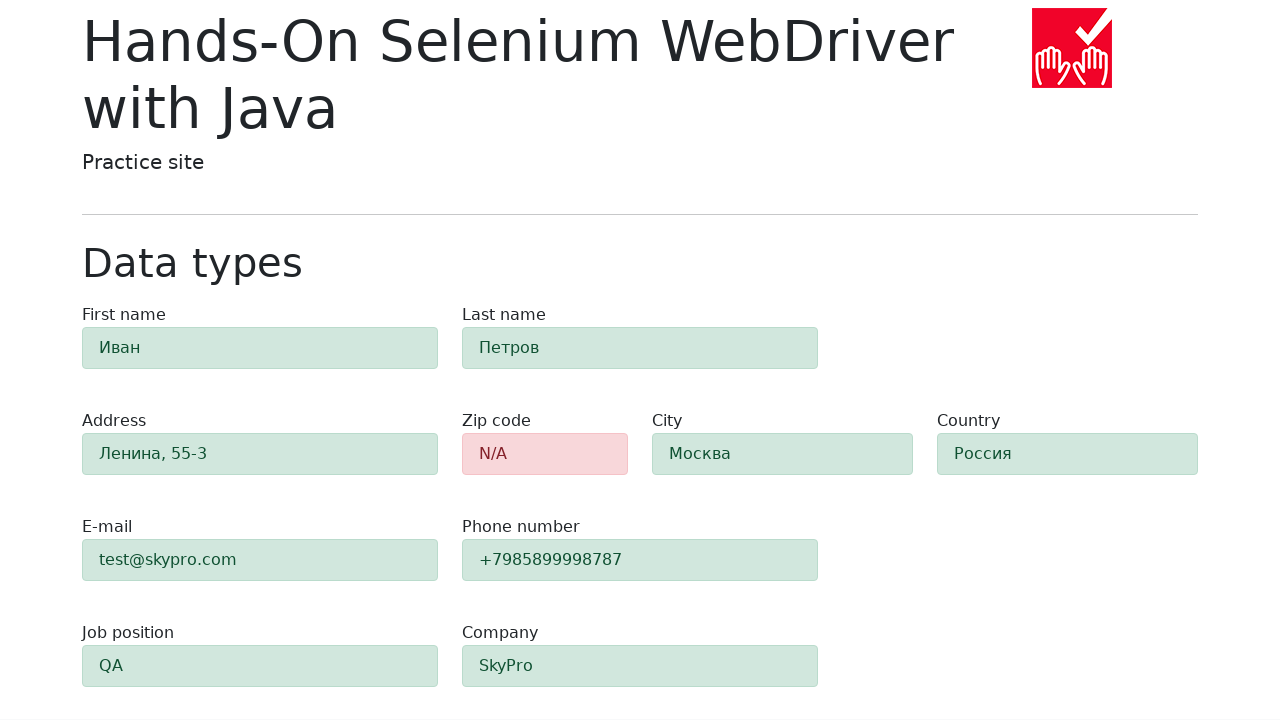